Navigates to a page with loading images, waits for specific images to load, and retrieves the src attribute of one of the images

Starting URL: https://bonigarcia.dev/selenium-webdriver-java/loading-images.html

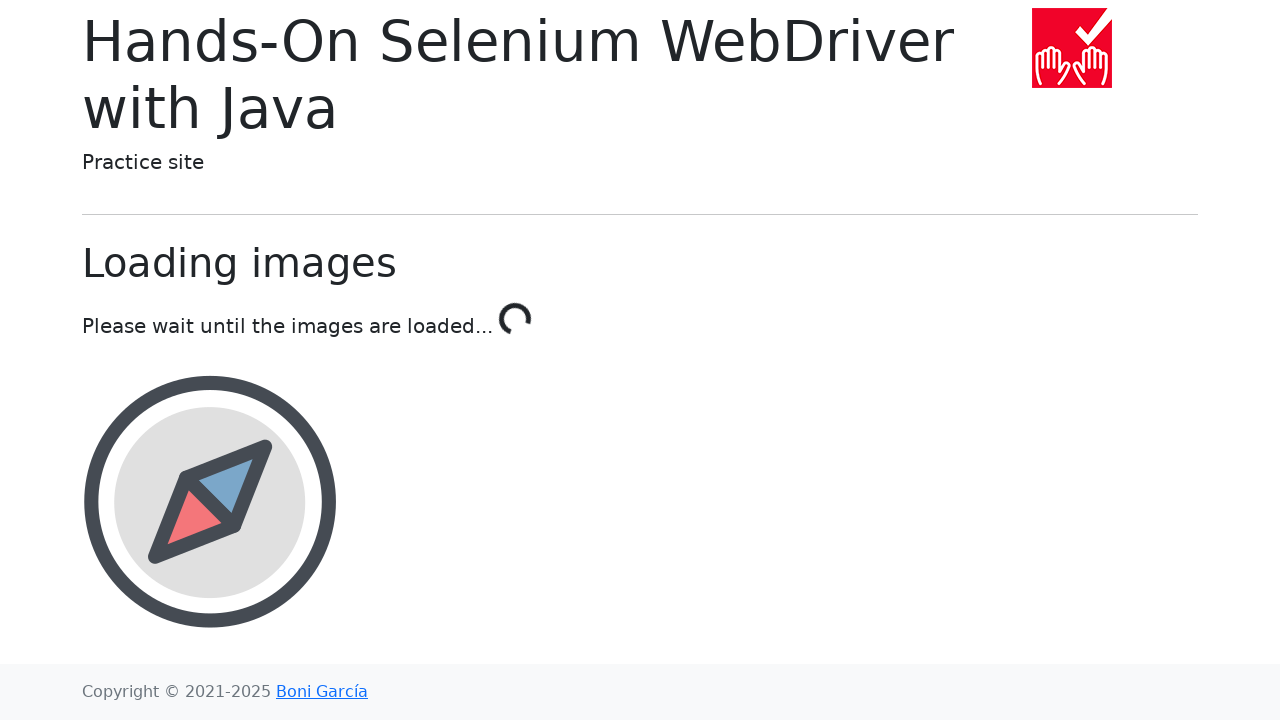

Navigated to loading images page
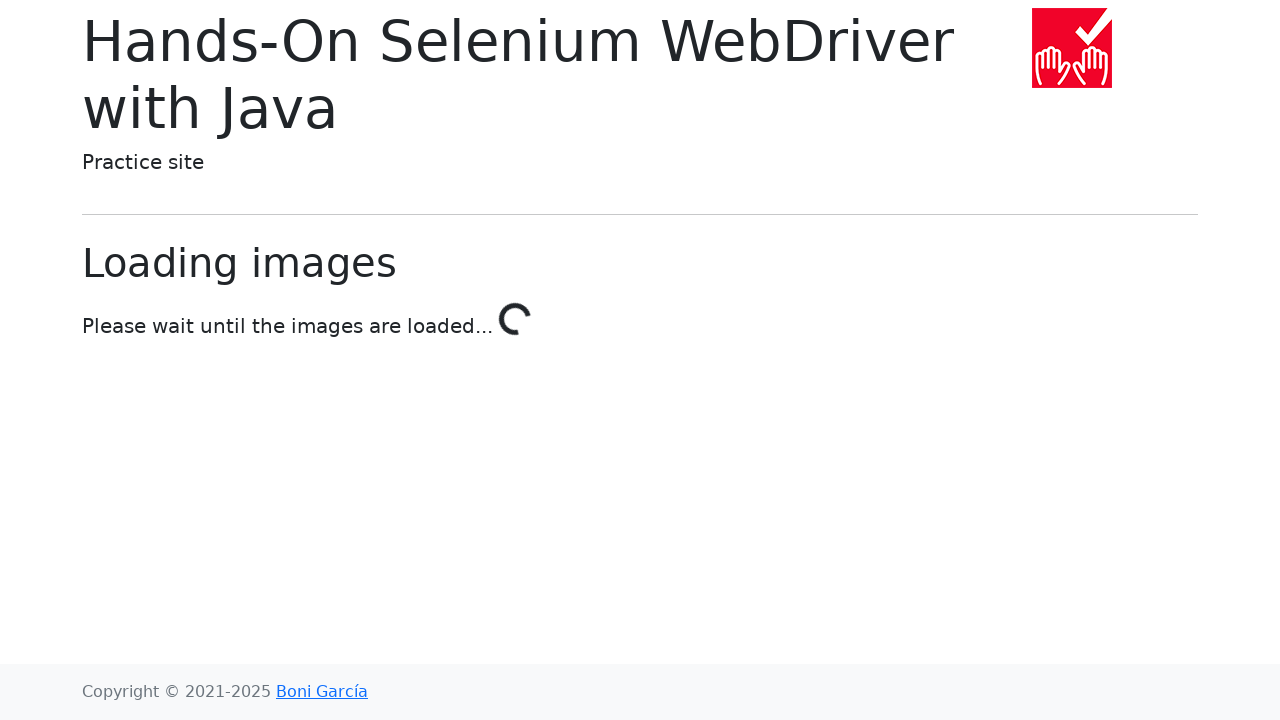

Waited for landscape image to load
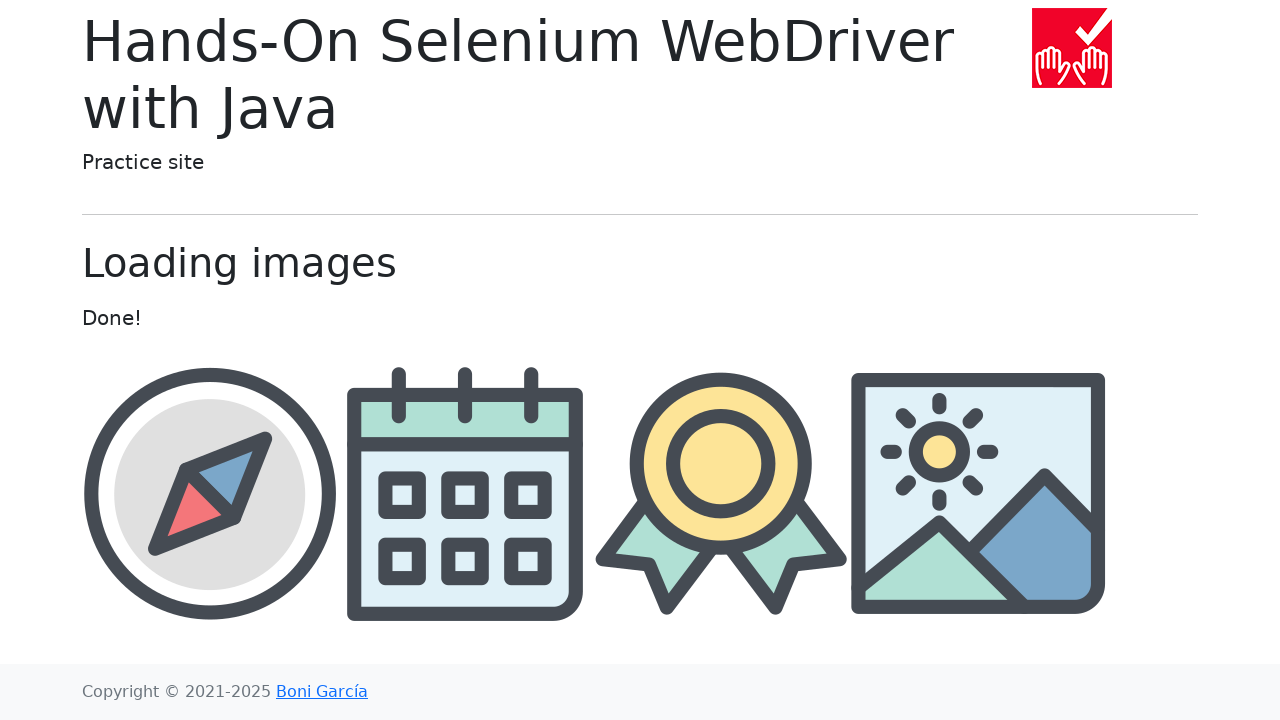

Retrieved src attribute of award image
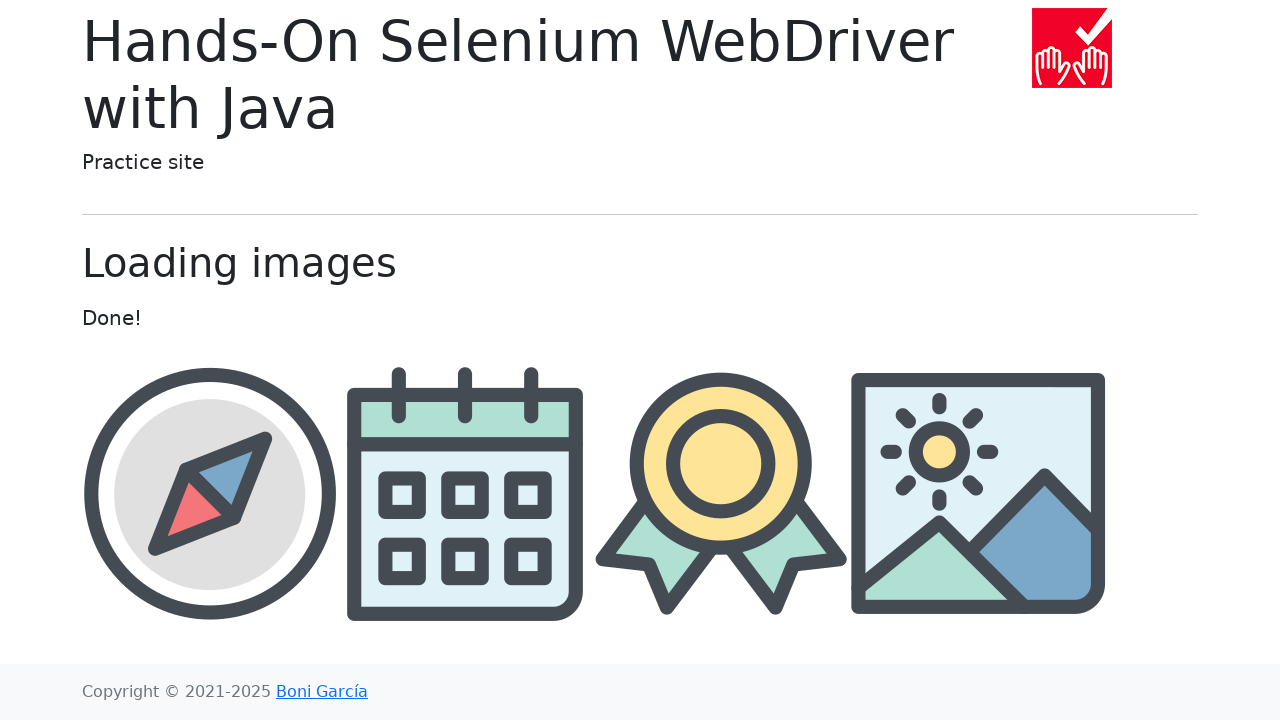

Printed src value: img/award.png
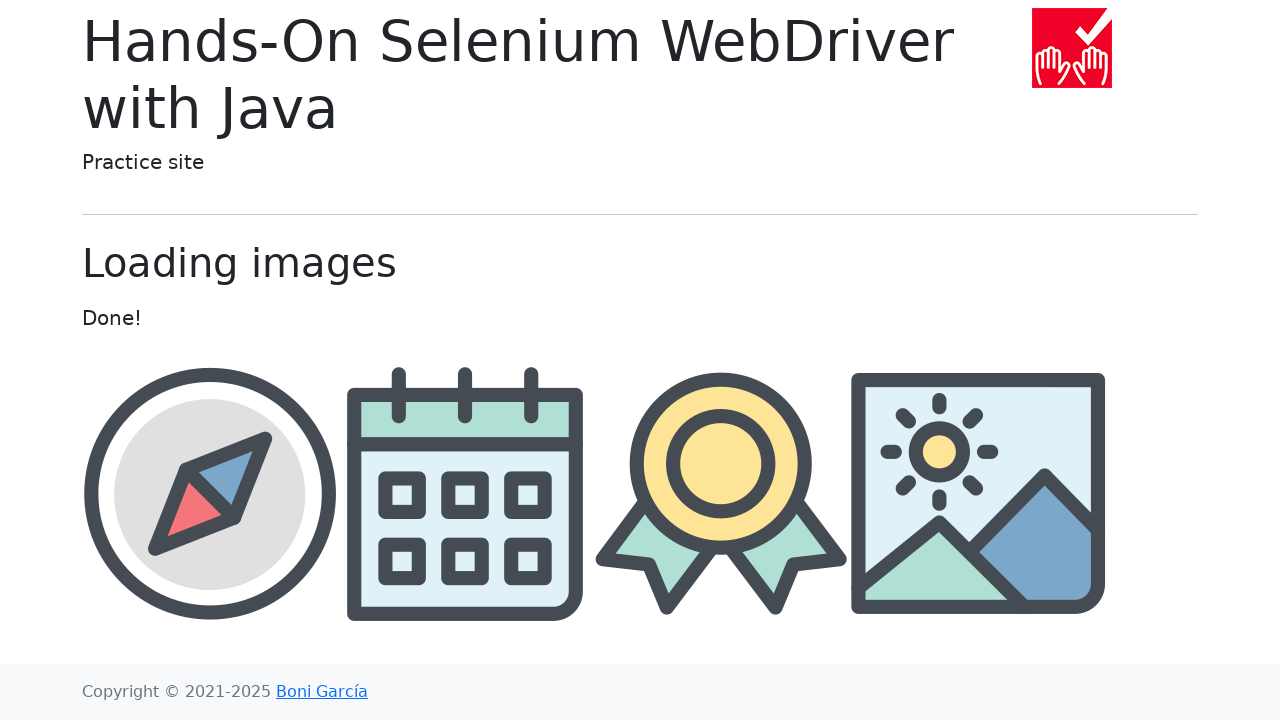

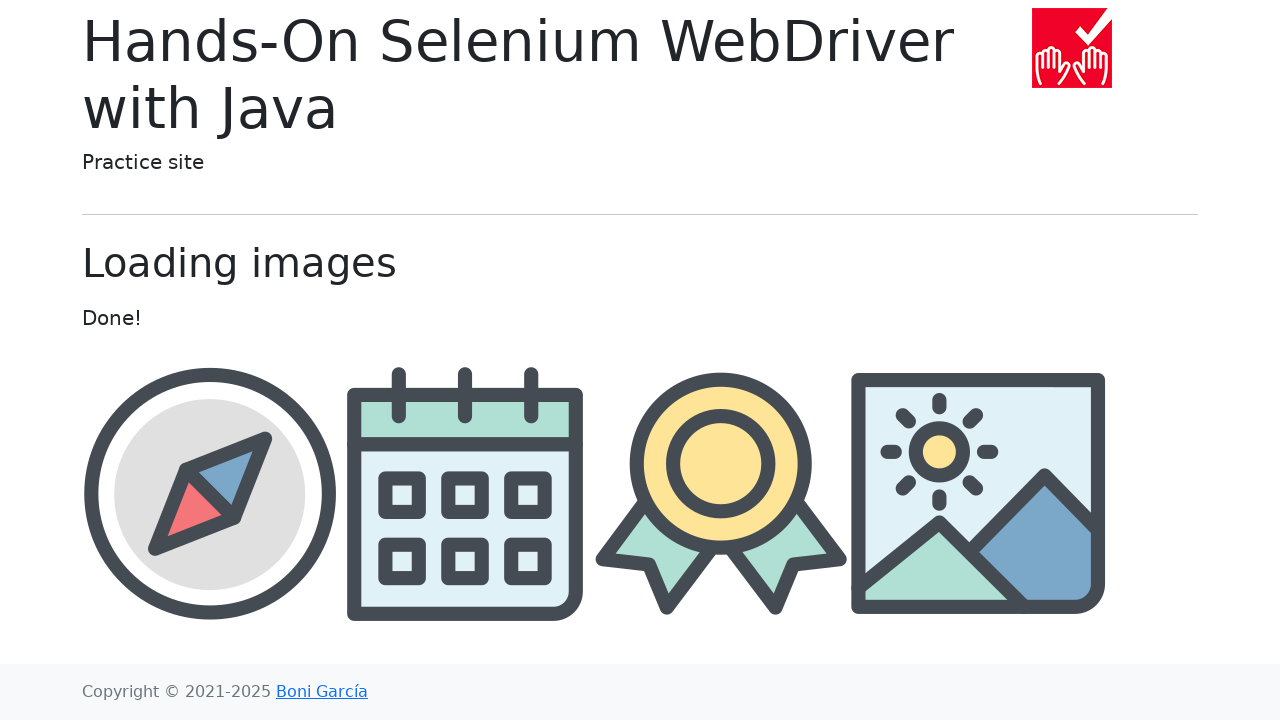